Navigates to DemoQA Elements page and clicks on the Text Box section in the navigation bar

Starting URL: https://demoqa.com

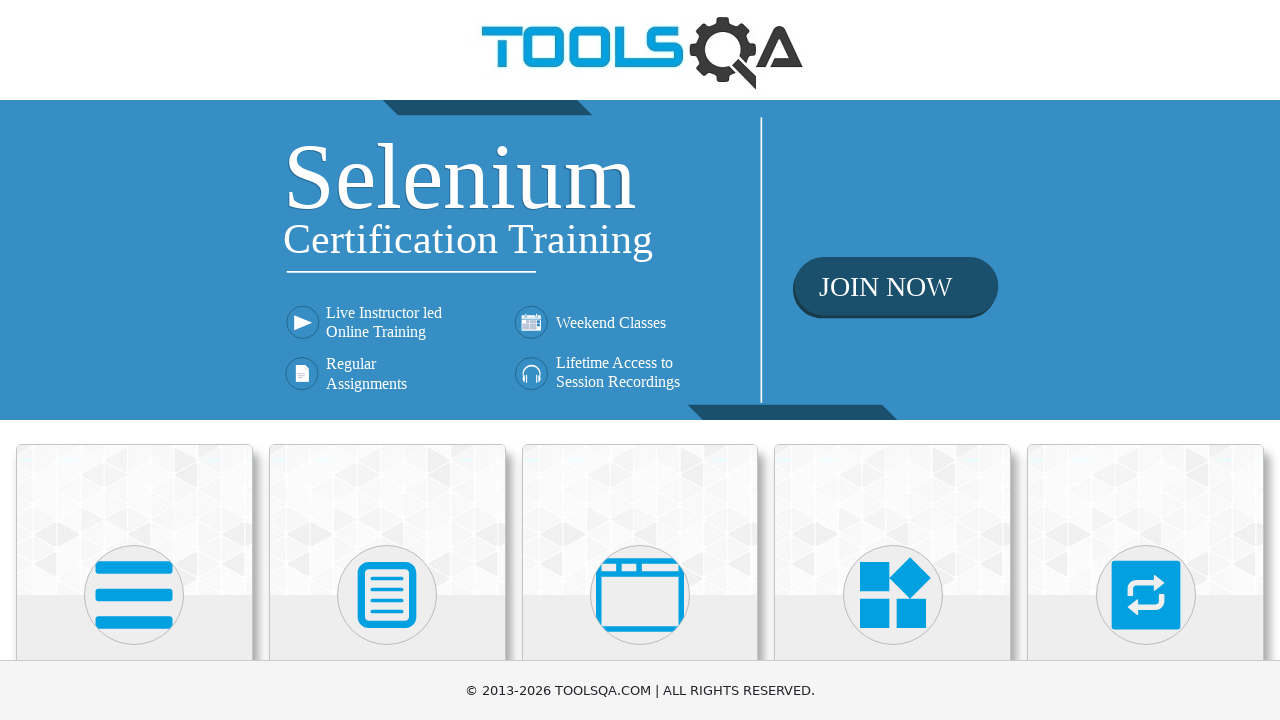

Clicked on Elements card at (134, 360) on text=Elements
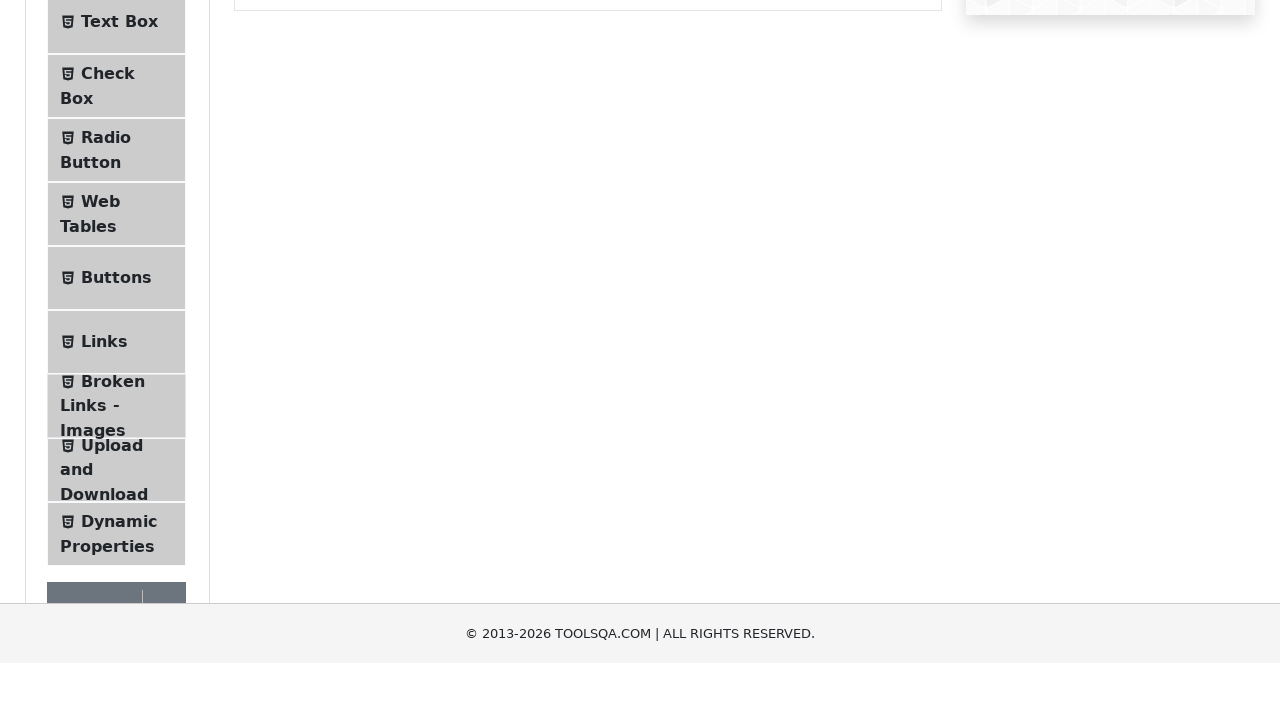

Navigation to Elements page completed
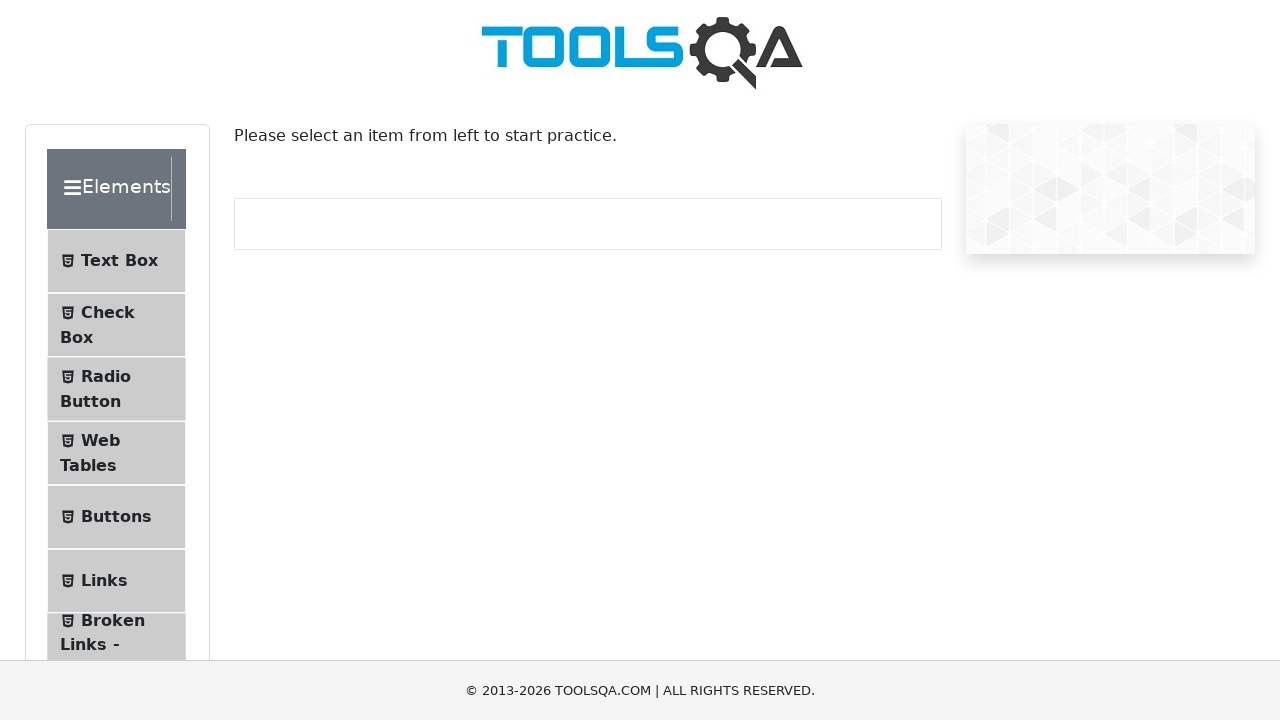

Clicked on Text Box section in the navigation bar at (119, 261) on text=Text Box
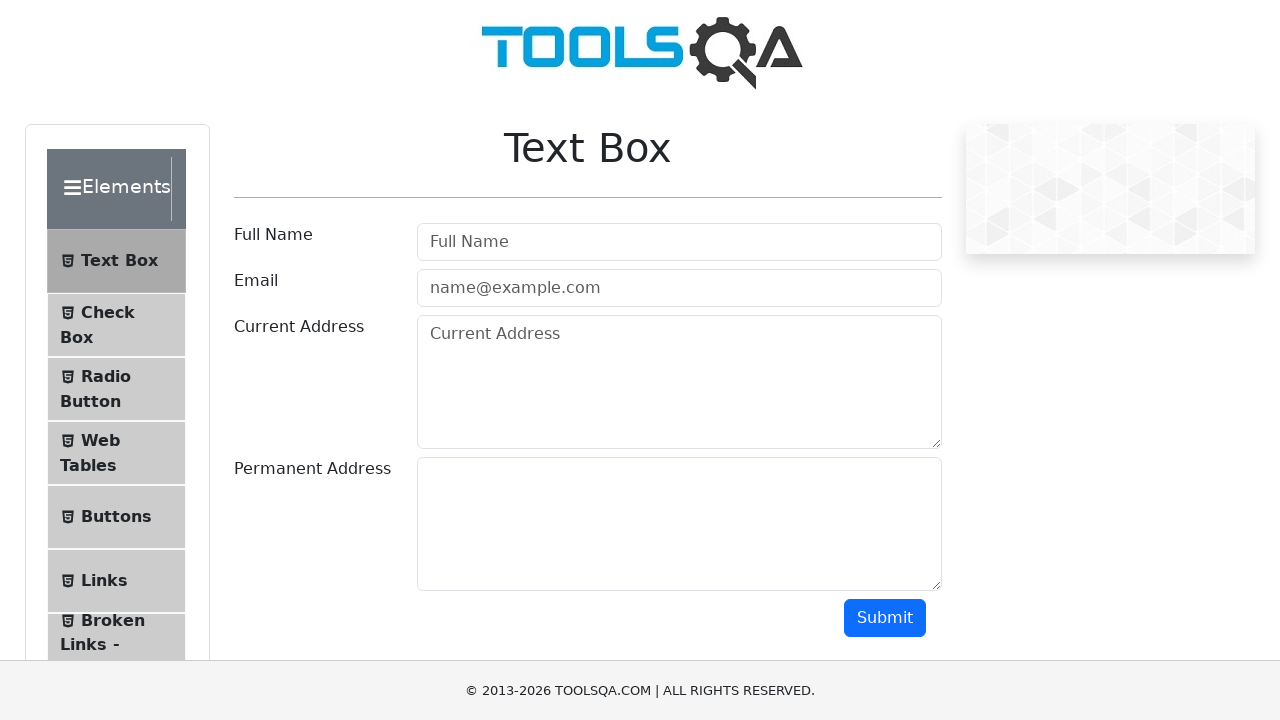

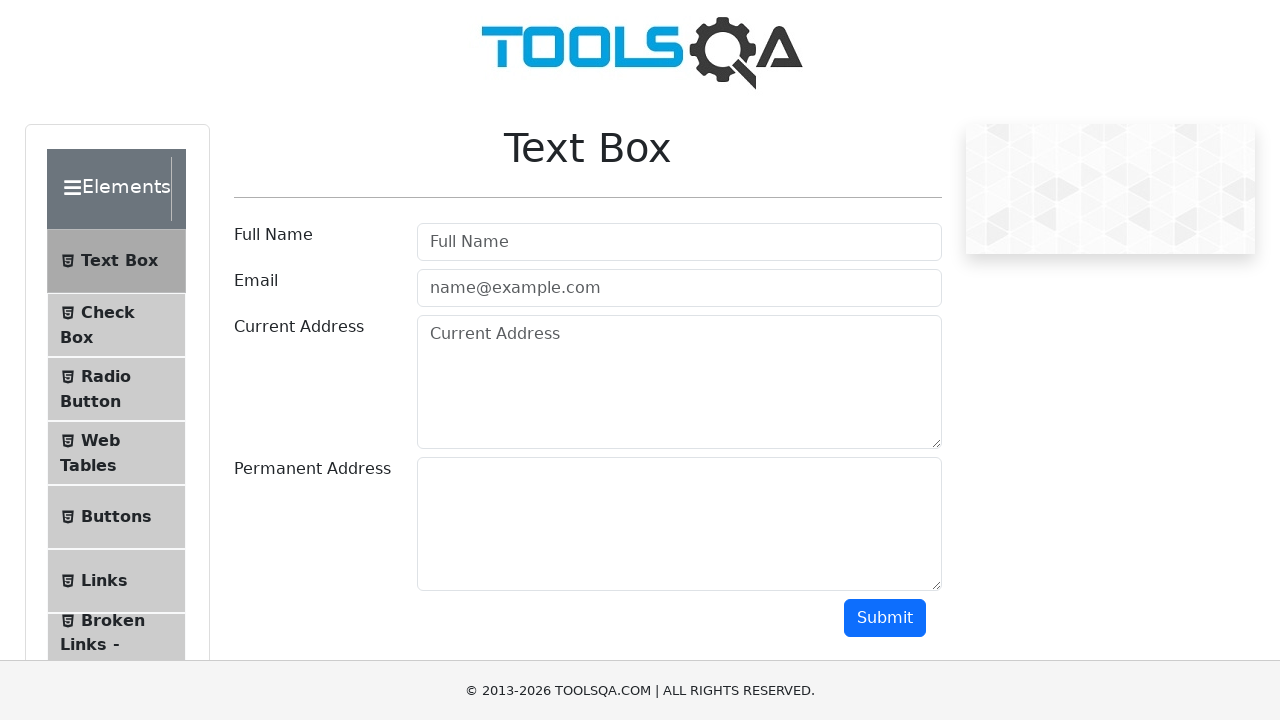